Attempts to add a patient with only name (no age) and verifies error message is displayed

Starting URL: https://odontologic-system.vercel.app/add

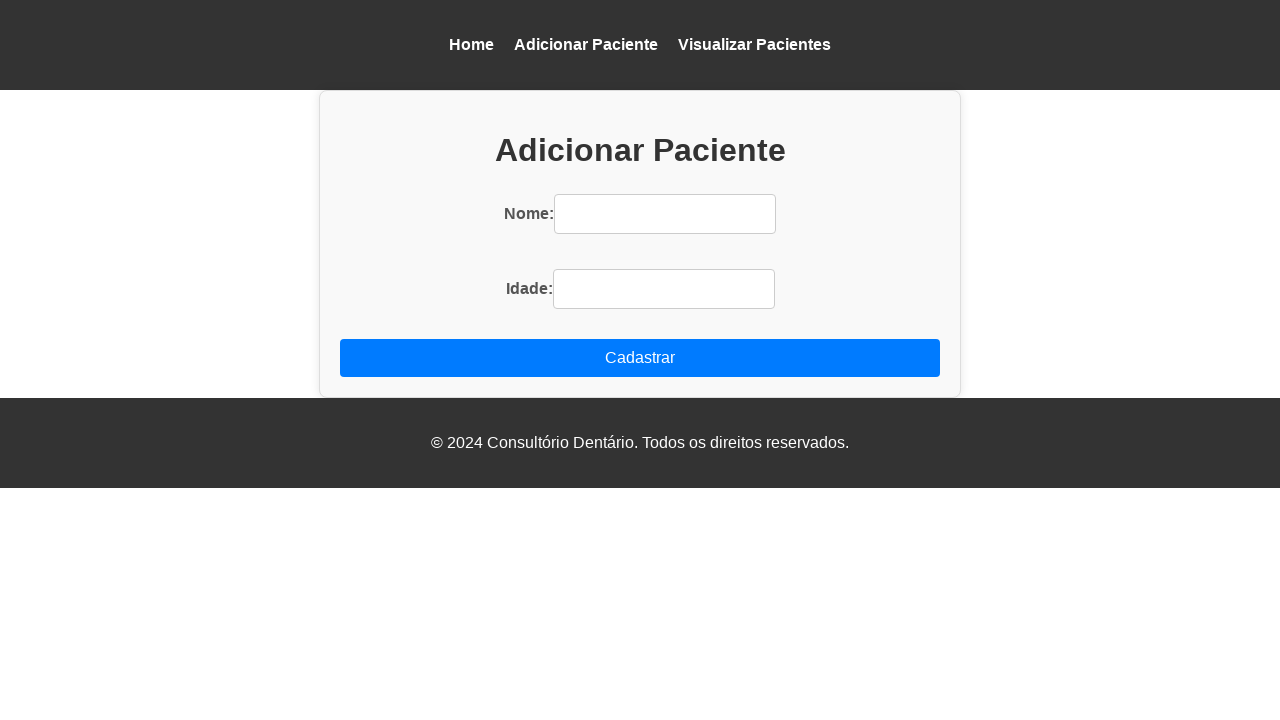

Navigated to add patient page
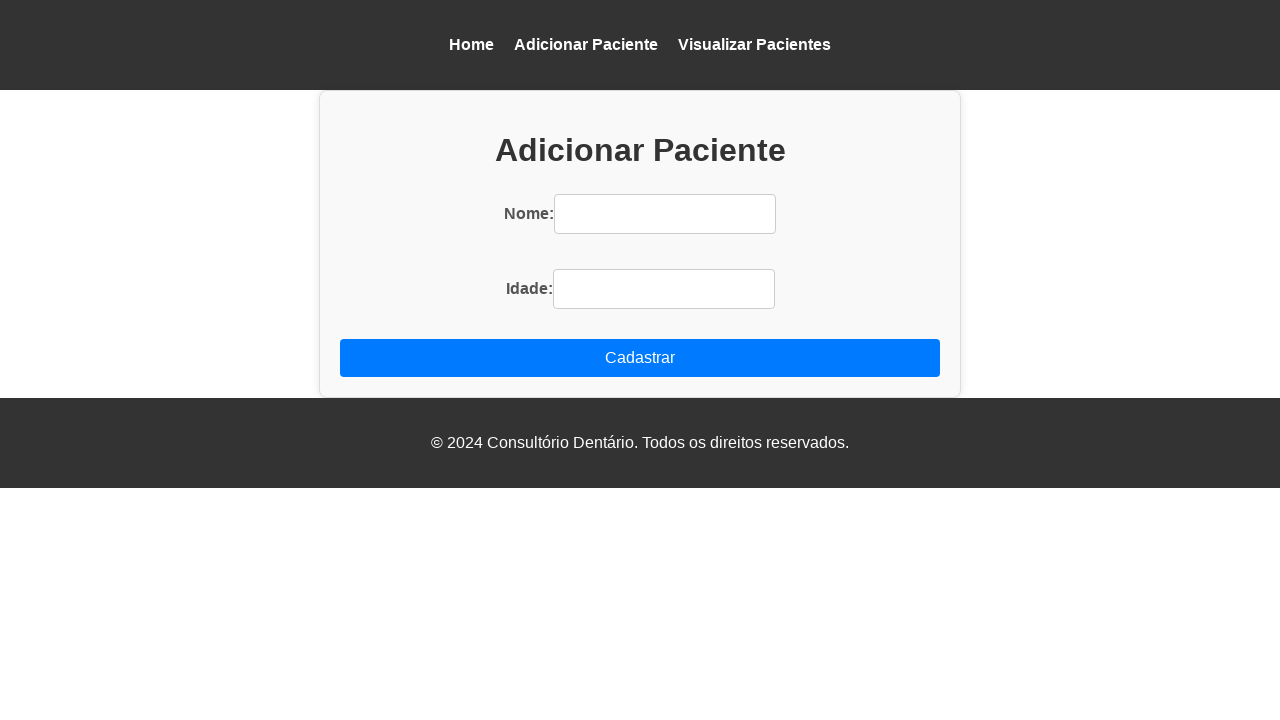

Filled name field with 'Ana Paula Oliveira', left age field empty on (//div[@class='add-resource']//input)[1]
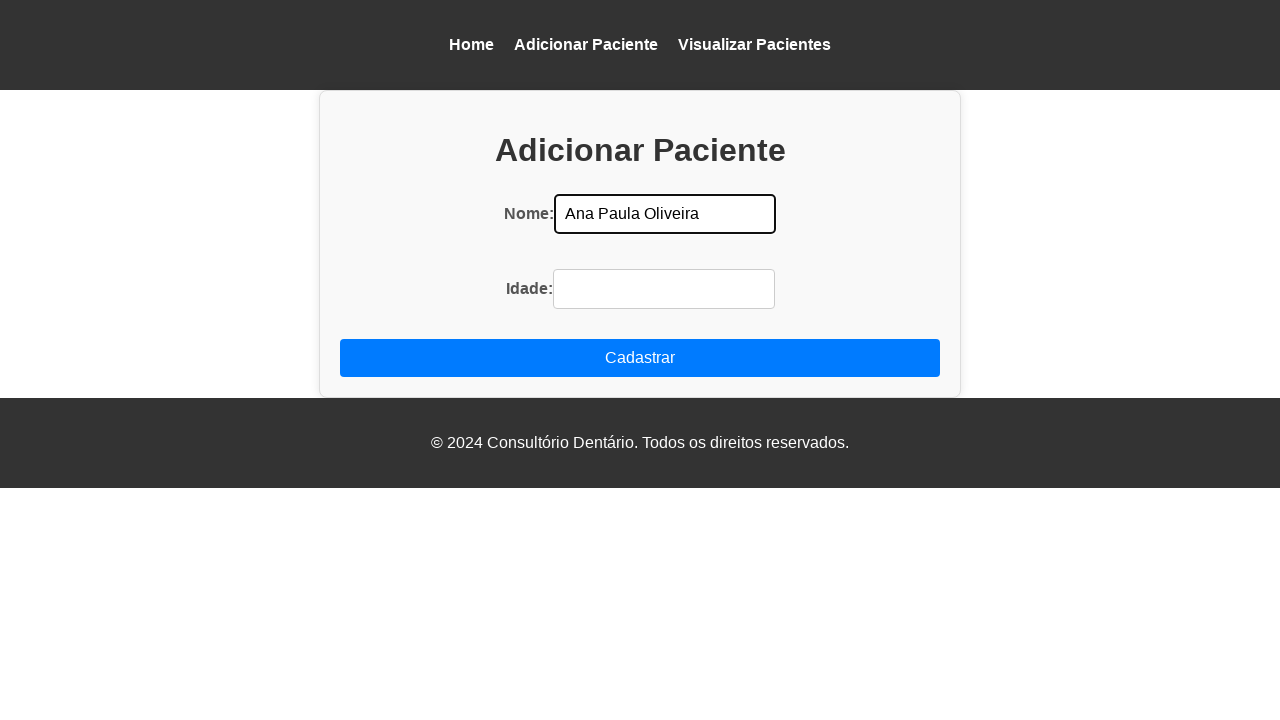

Clicked submit button to attempt adding patient without age at (640, 358) on button[type='submit']
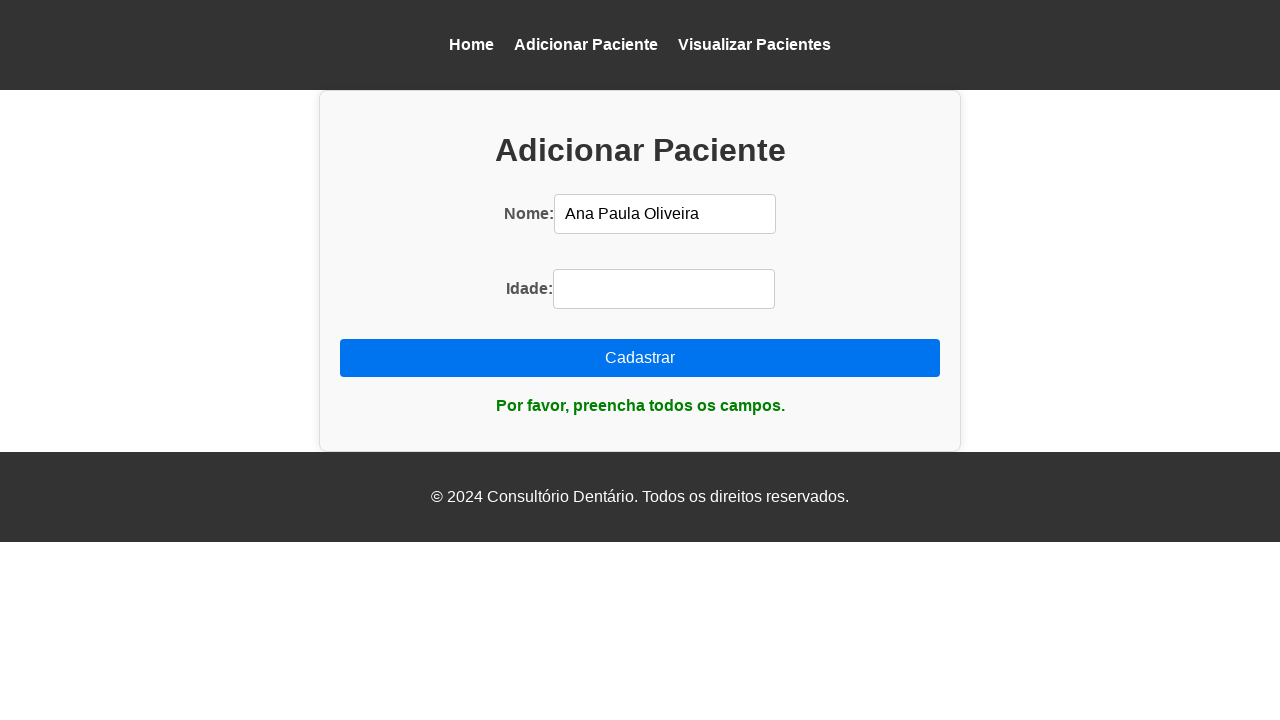

Error message 'Por favor, preencha todos os campos.' is displayed
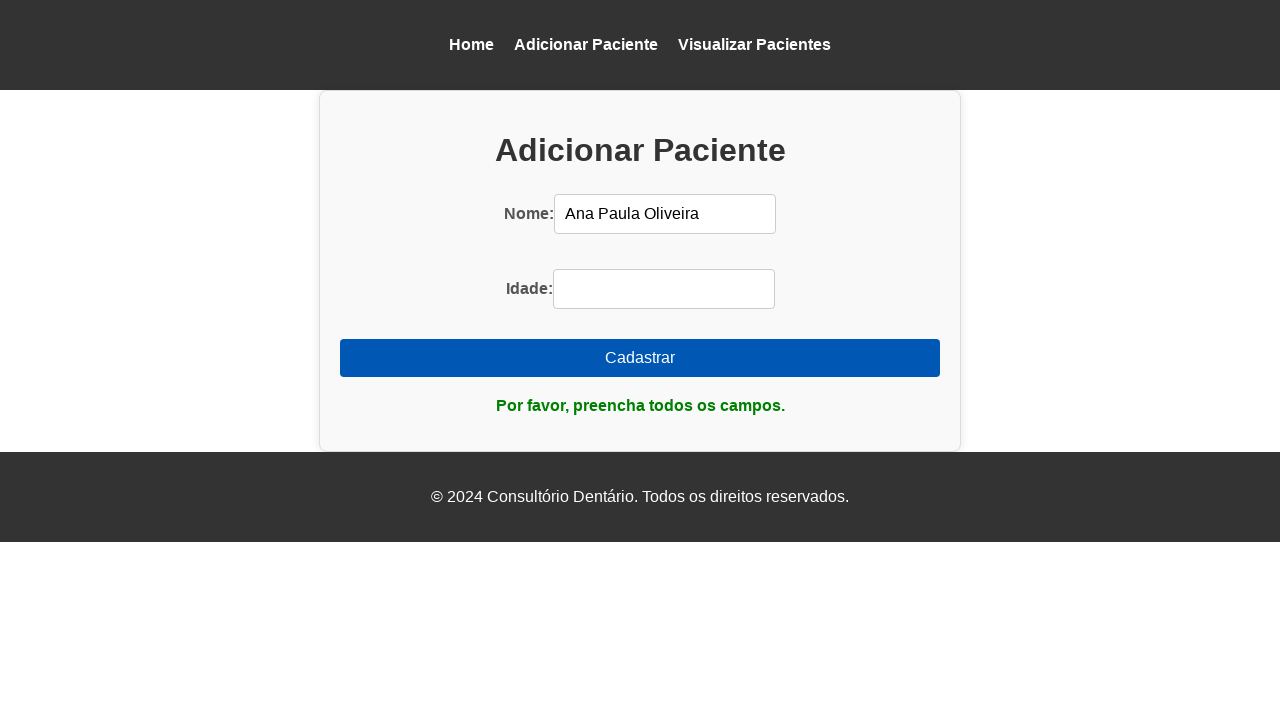

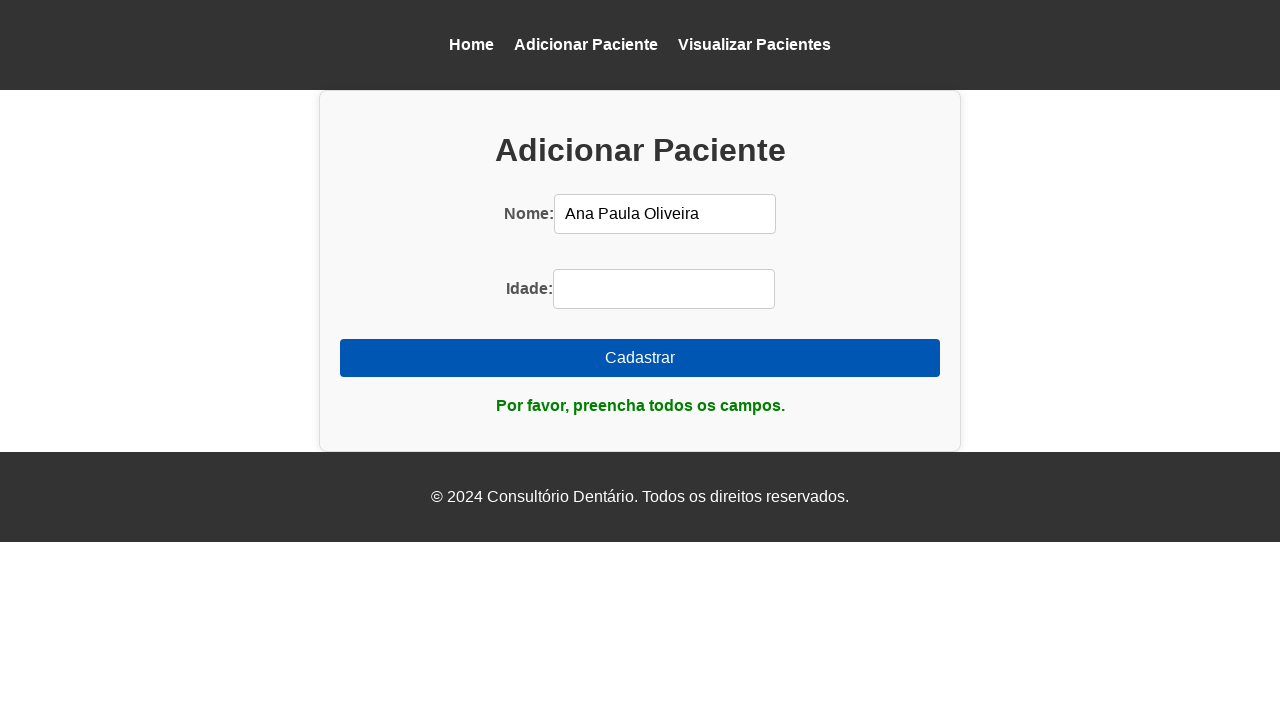